Navigates to the Selenium HQ website and verifies the page loads by checking the title is present

Starting URL: http://seleniumhq.org/

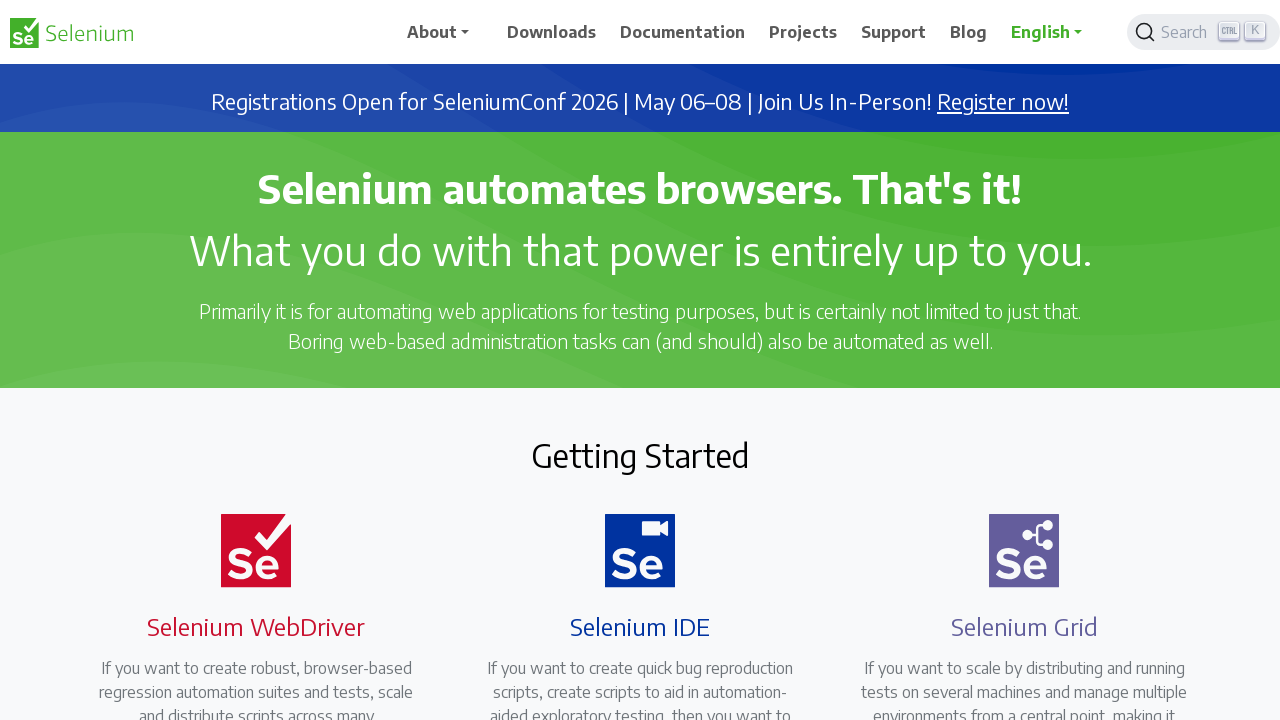

Navigated to Selenium HQ website at http://seleniumhq.org/
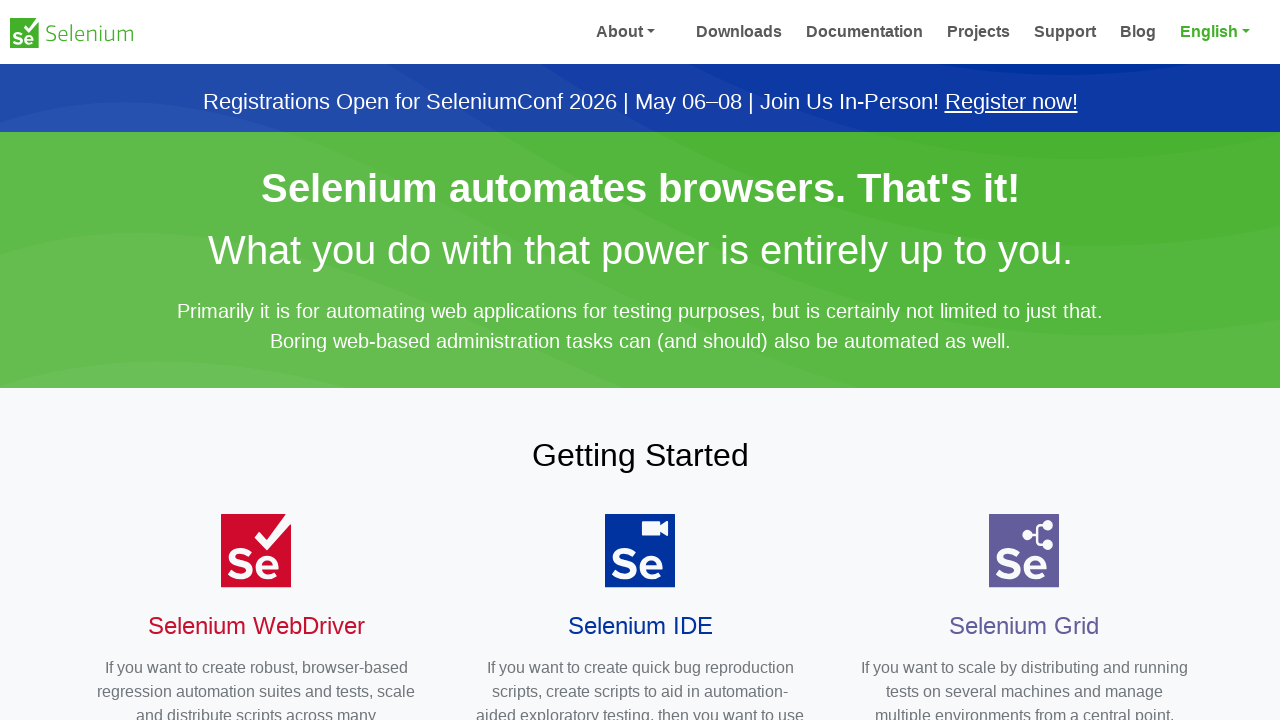

Page DOM content loaded
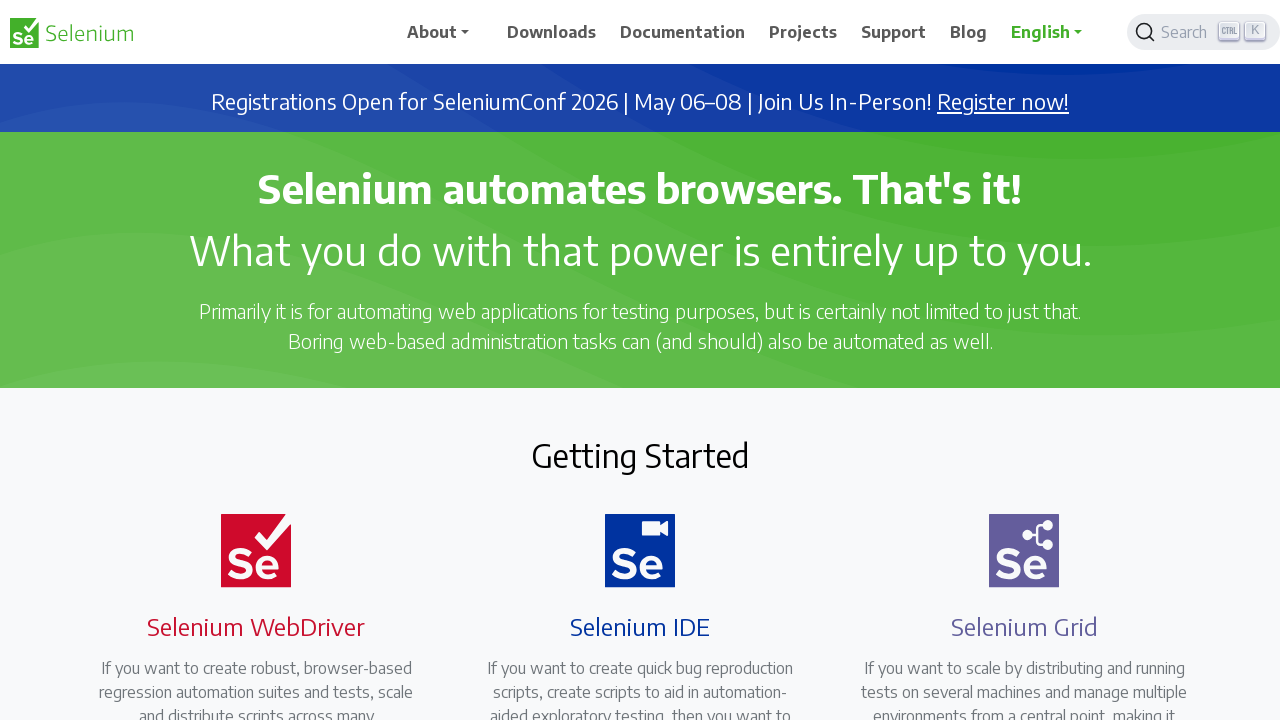

Verified page title is present and not empty
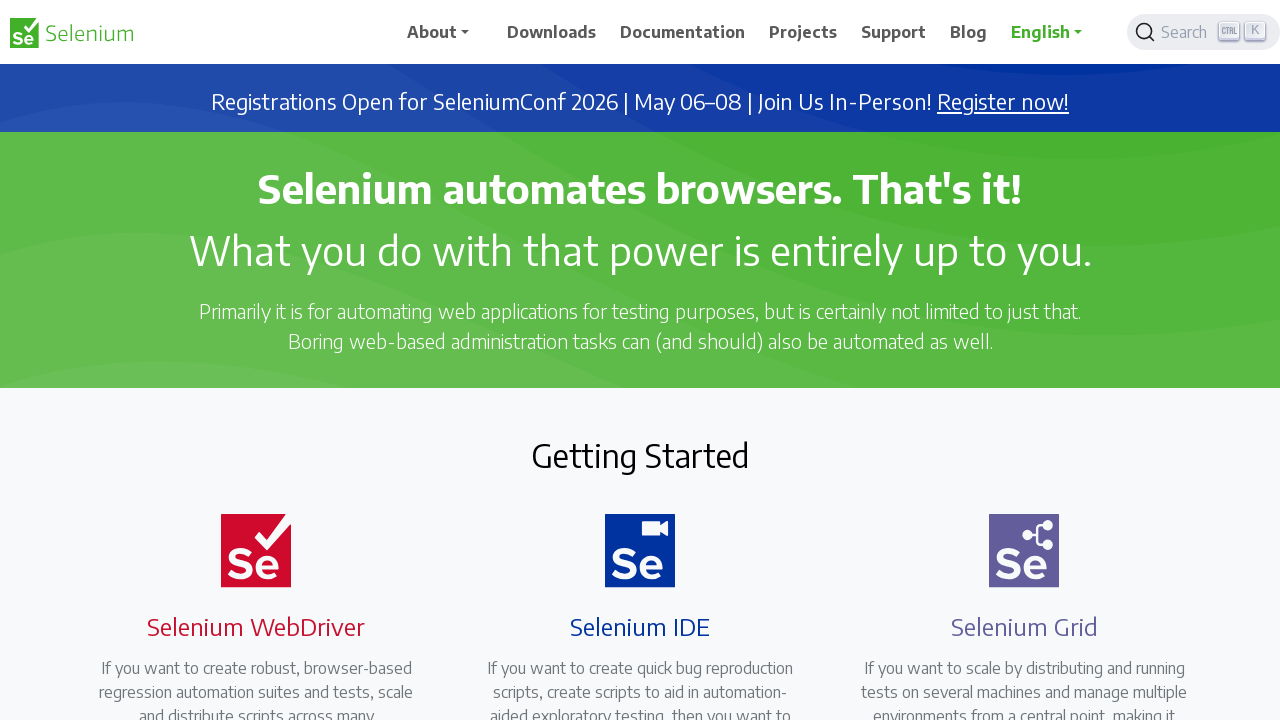

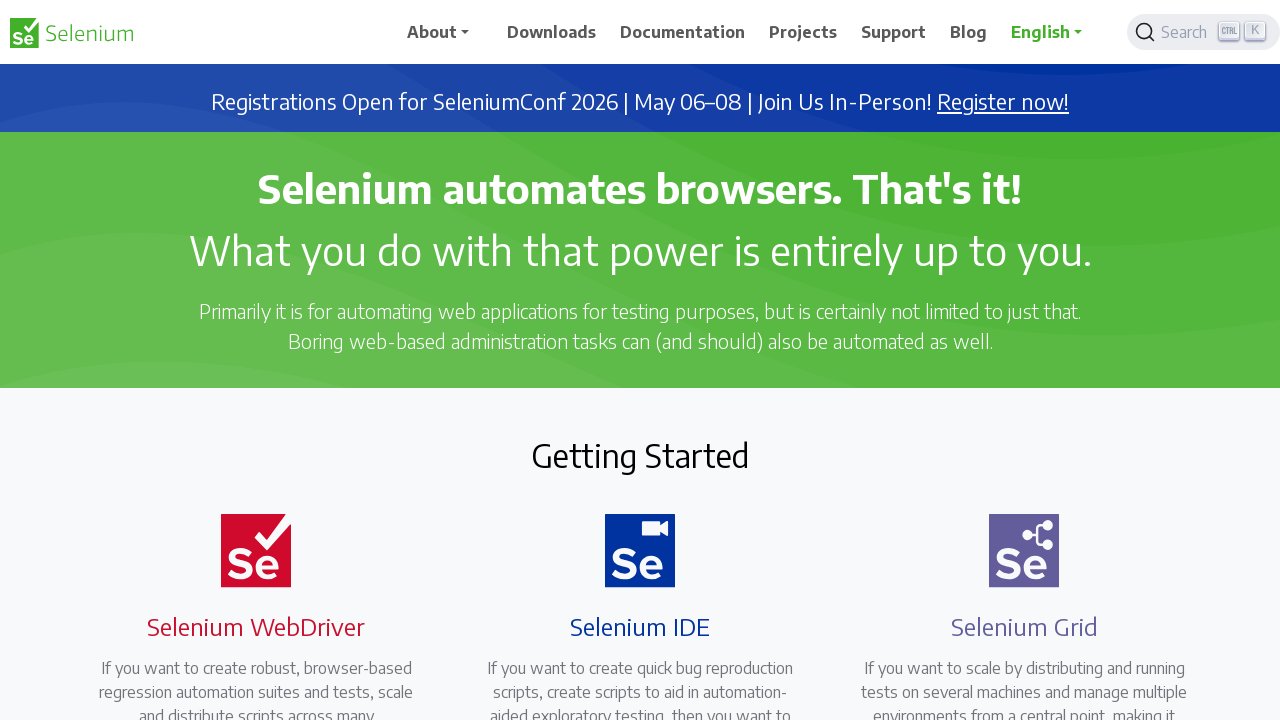